Tests drawing a signature on a canvas element by performing click and drag mouse movements to create a signature pattern

Starting URL: https://signature-generator.com/draw-signature/

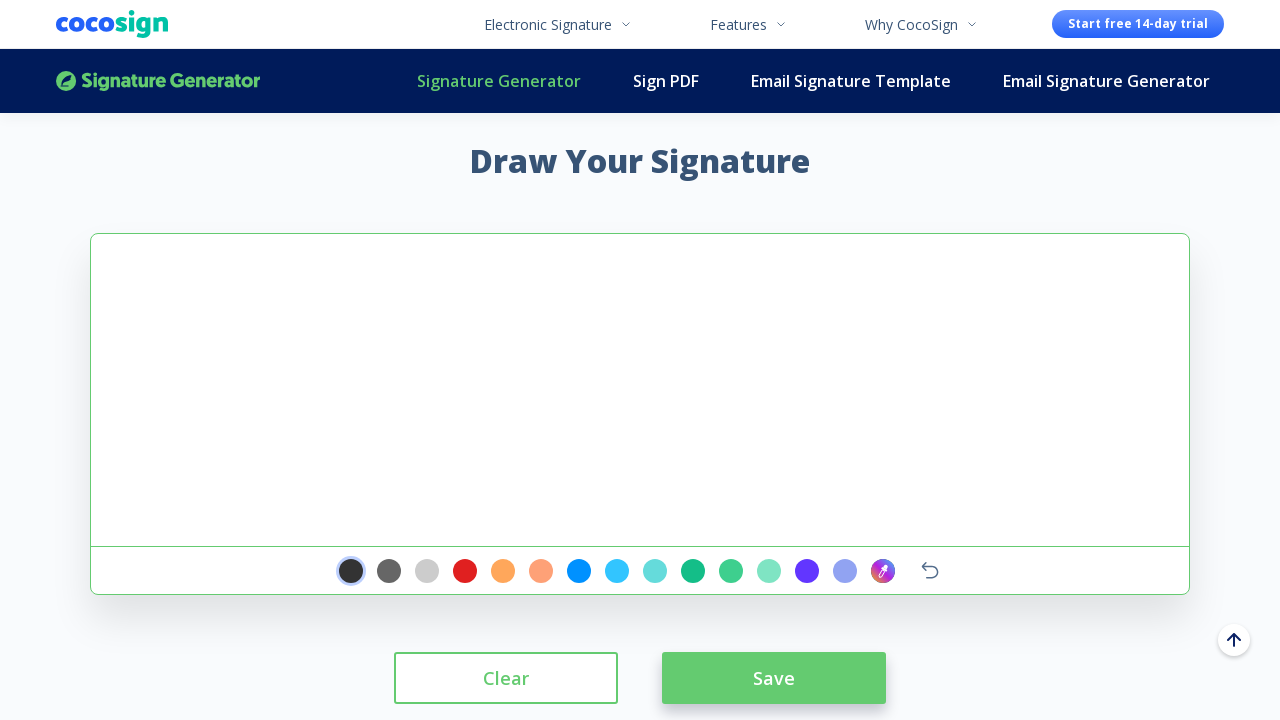

Located signature canvas element
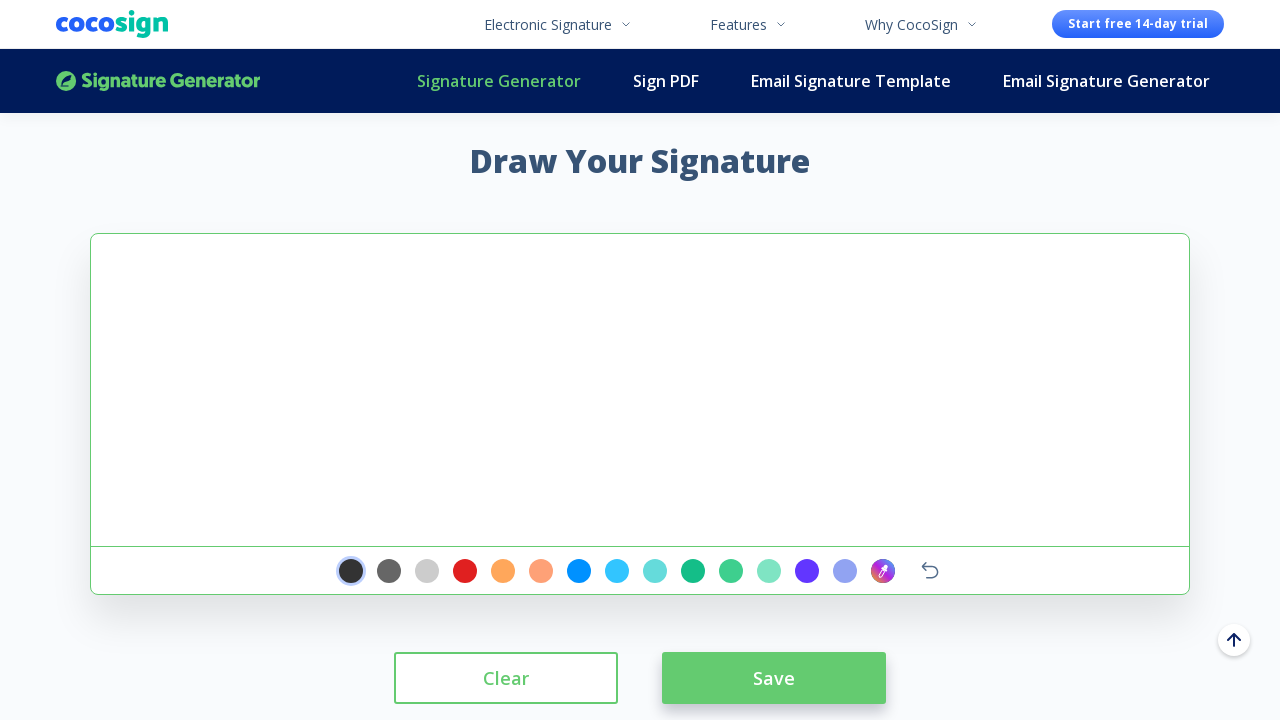

Retrieved canvas bounding box coordinates
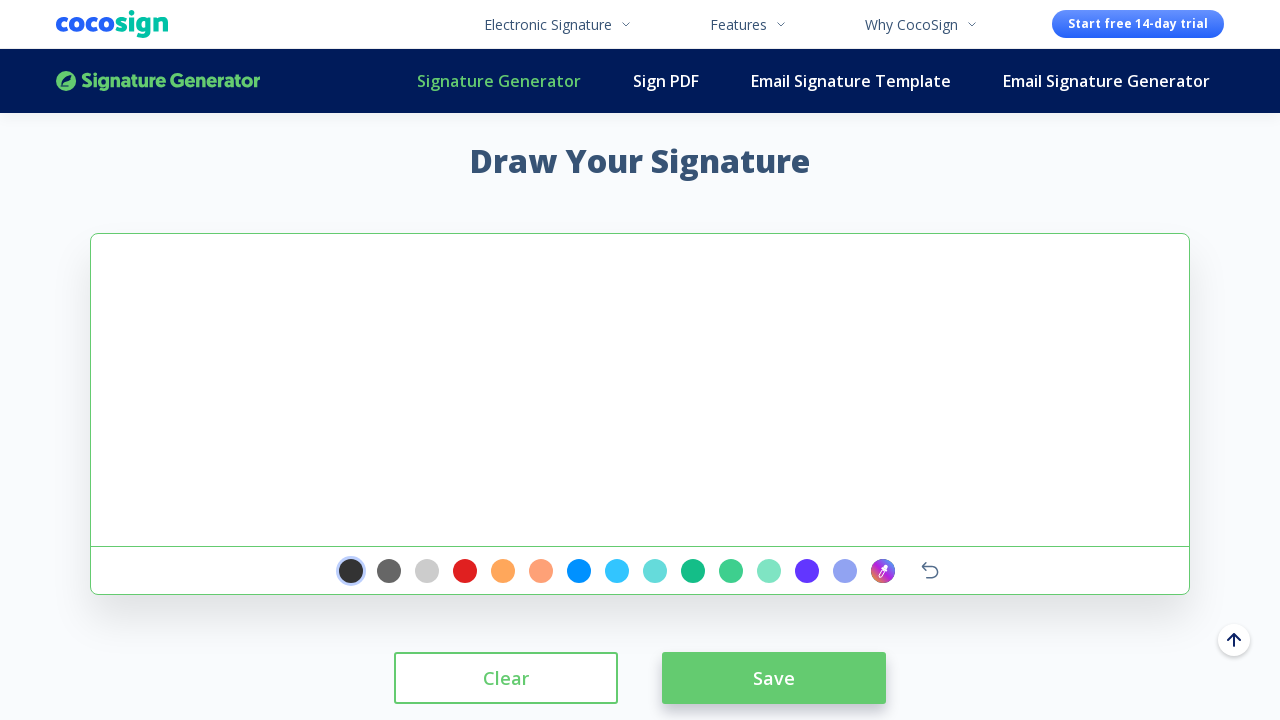

Clicked on canvas to start signature drawing at (94, 237)
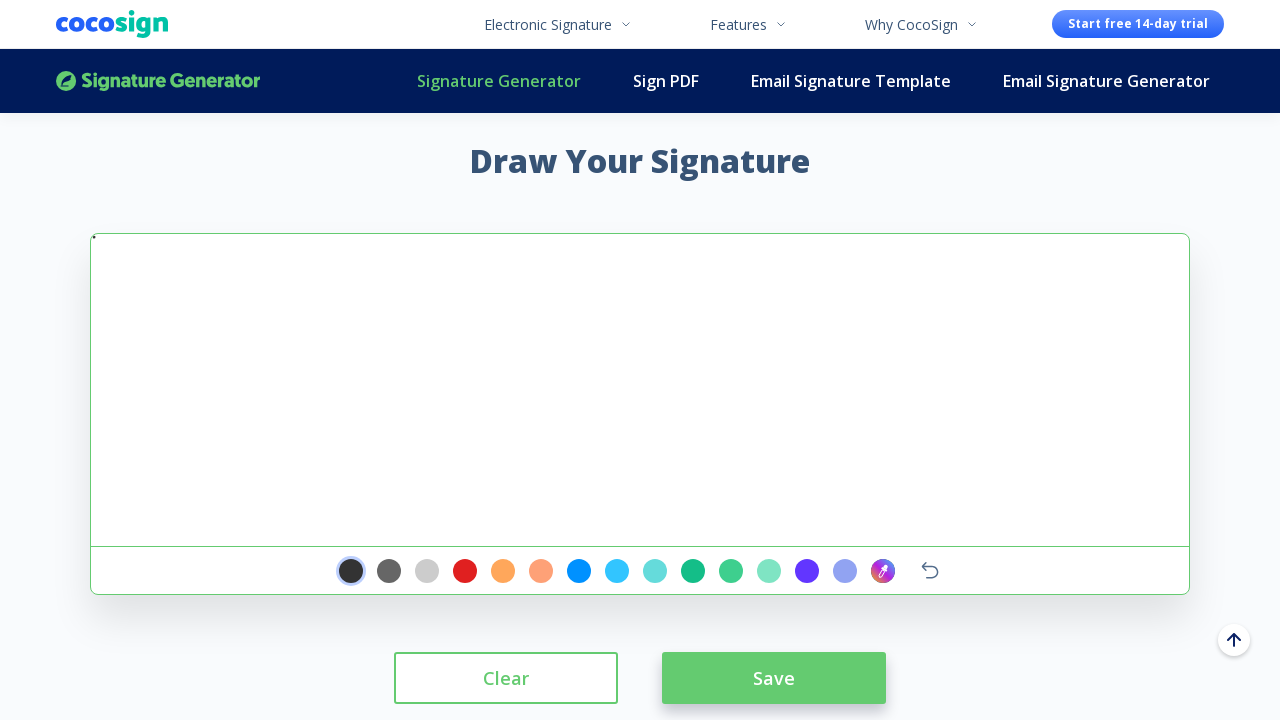

Moved mouse to starting position at (94, 237)
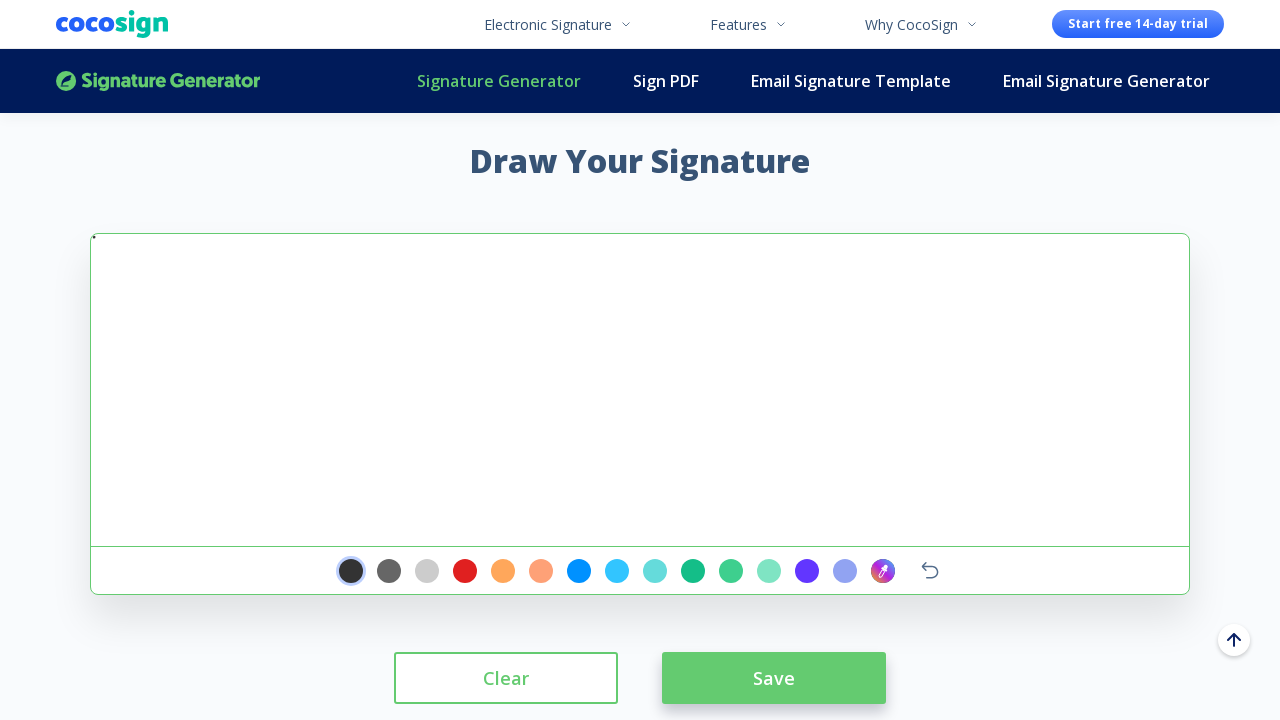

Pressed mouse button down to begin drawing at (94, 237)
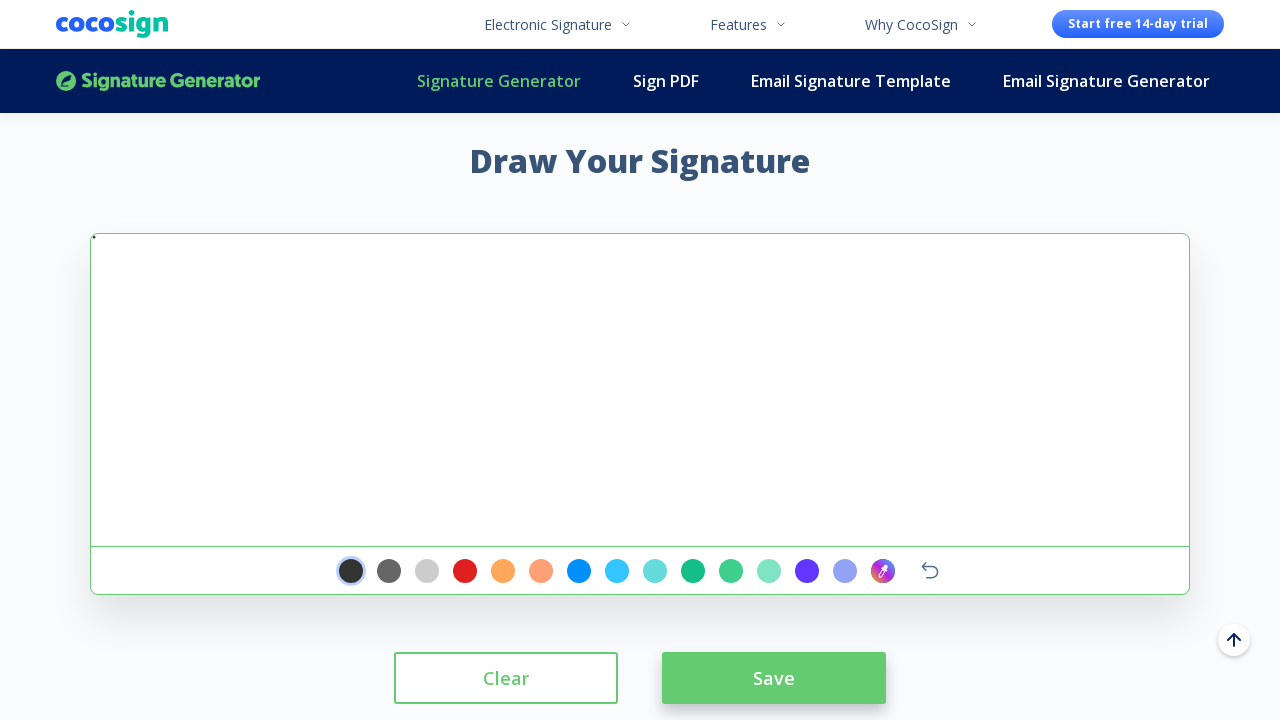

Drew signature line segment 1 (diagonal up-left) at (-106, 187)
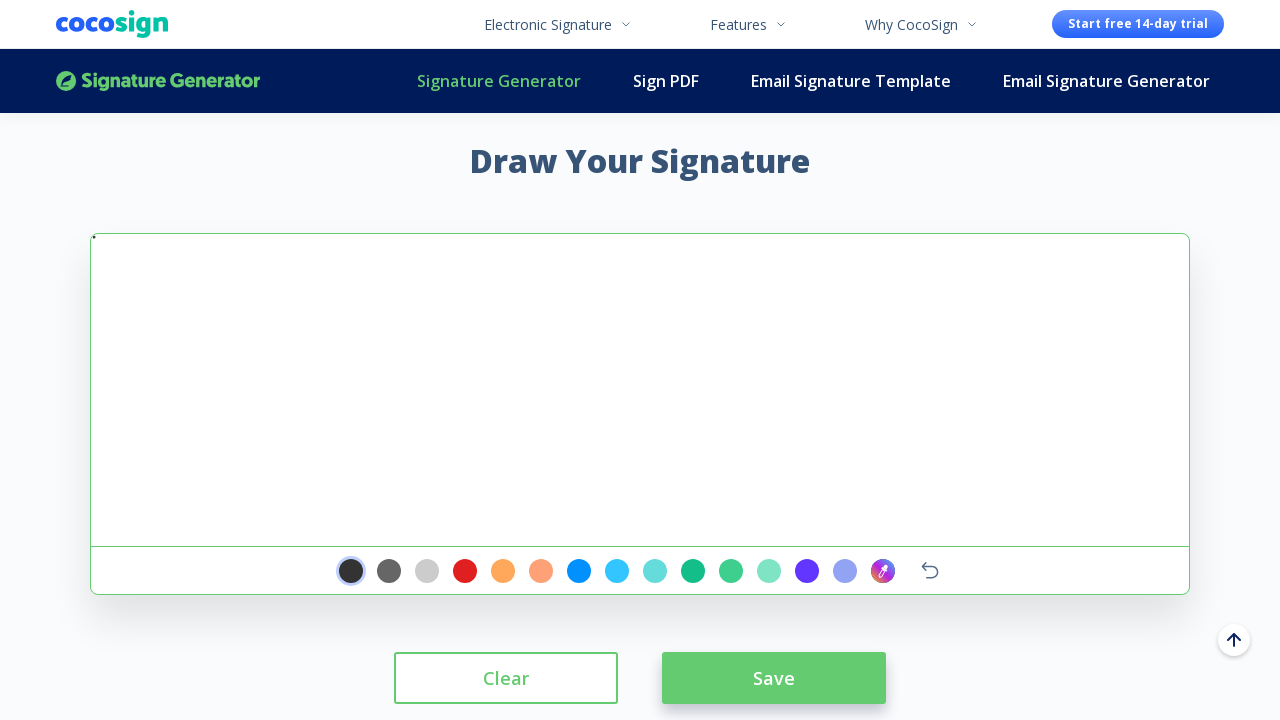

Drew signature line segment 2 (diagonal up-left) at (-56, 137)
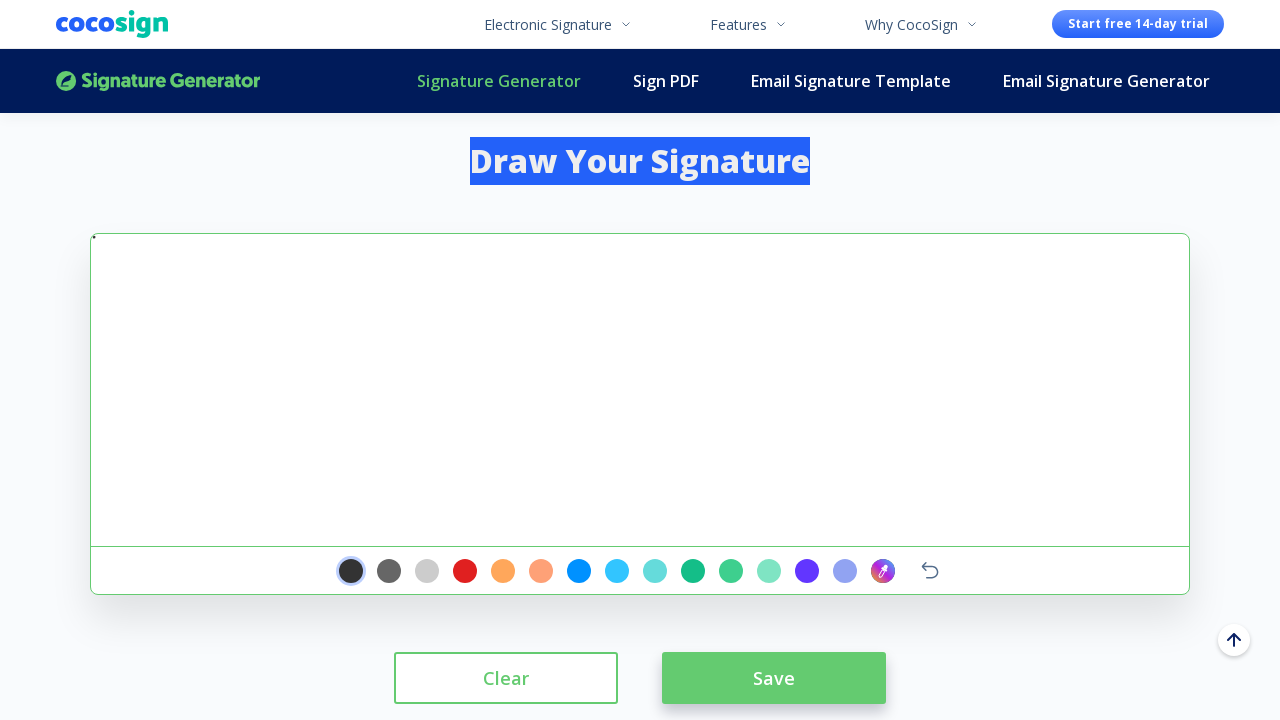

Drew signature line segment 3 (diagonal up-left) at (-6, 87)
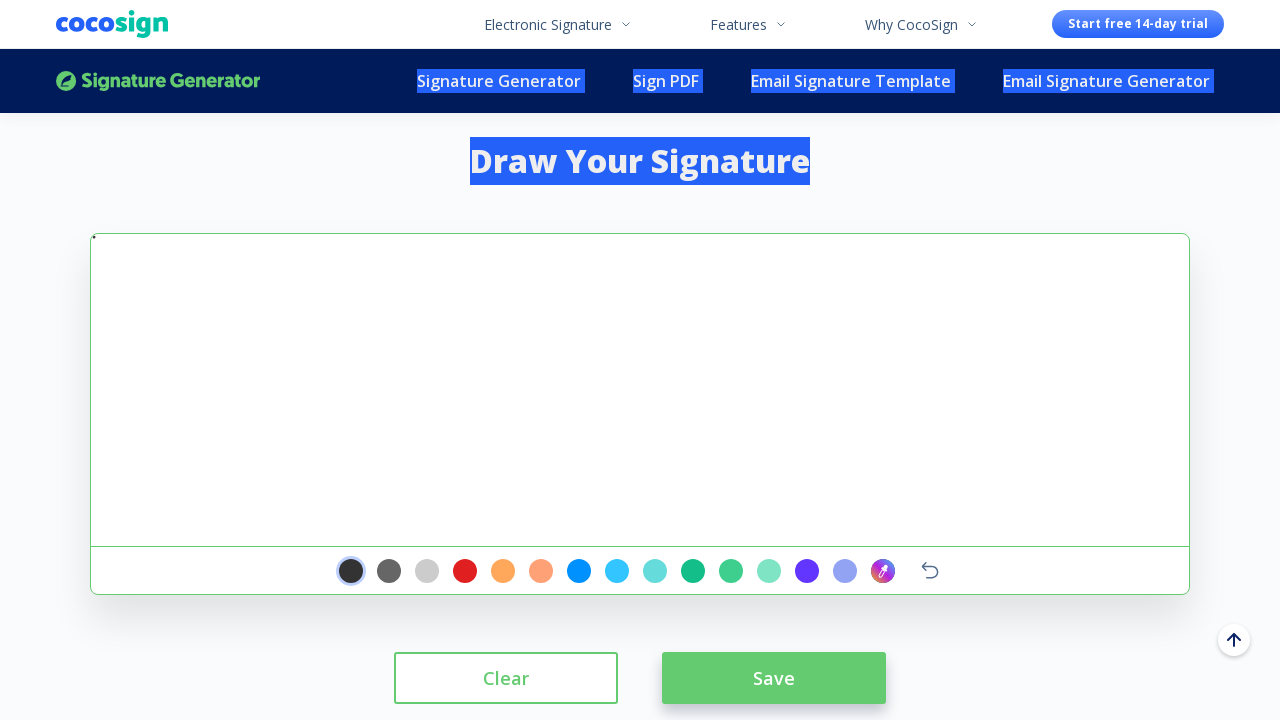

Drew signature line segment 4 (diagonal up-left) at (44, 37)
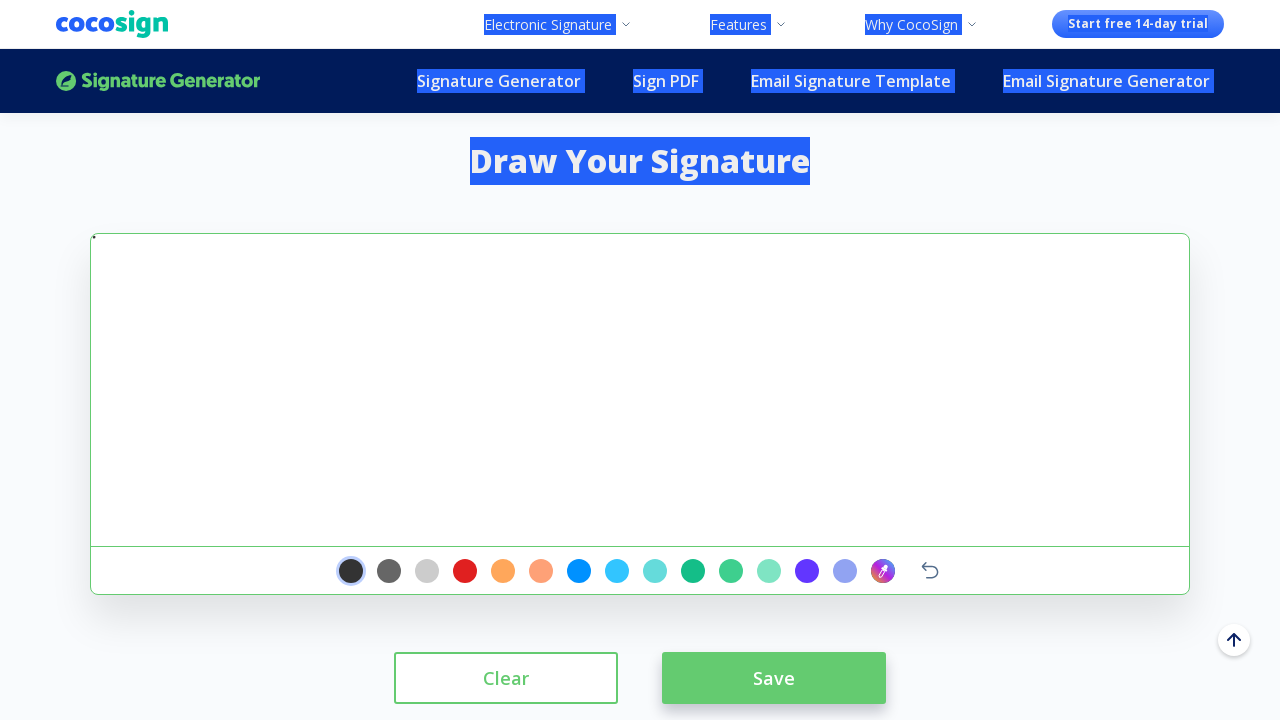

Drew signature line segment 5 (diagonal up-left) at (94, -13)
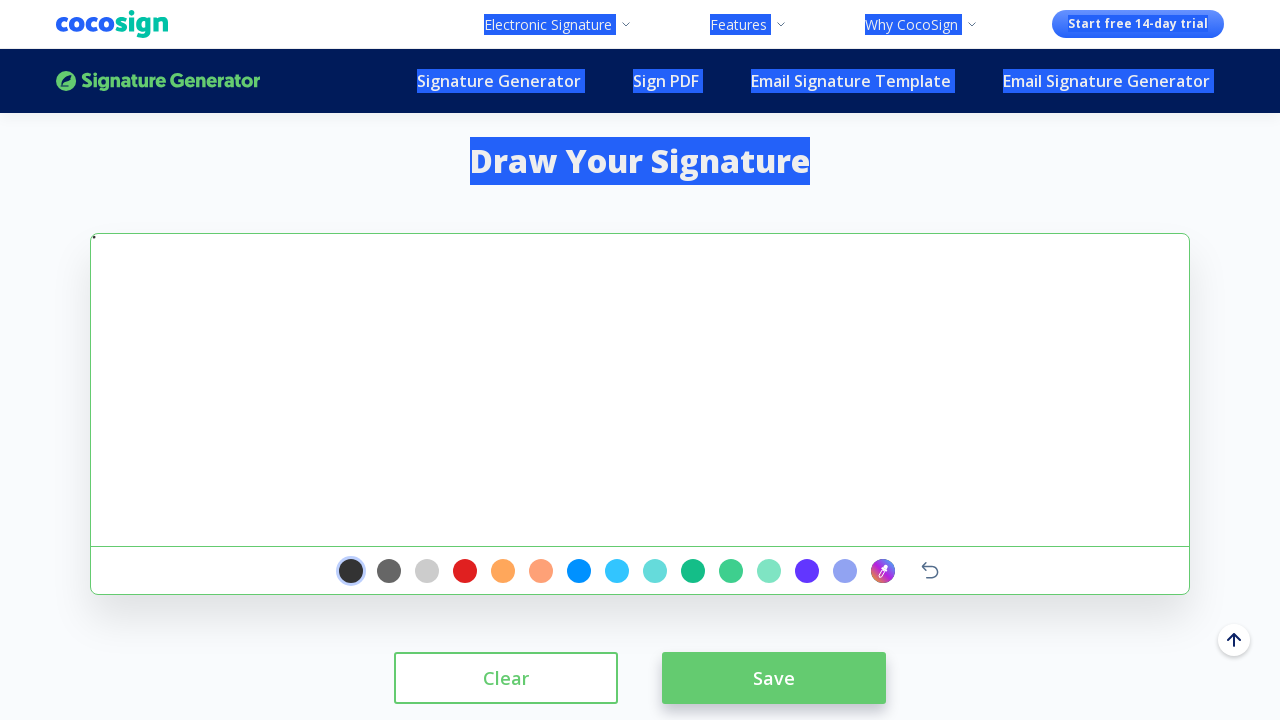

Drew signature line segment 6 (diagonal up-left) at (144, -63)
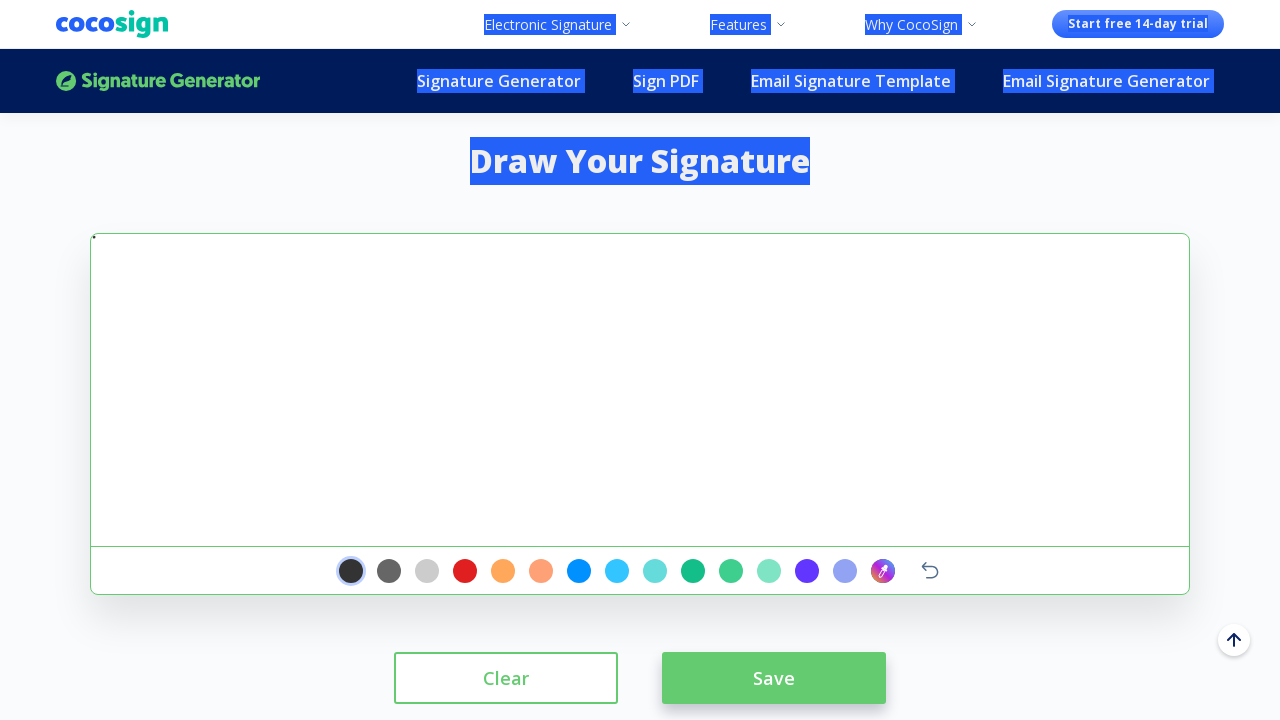

Drew signature line segment 7 (diagonal up-left) at (194, -113)
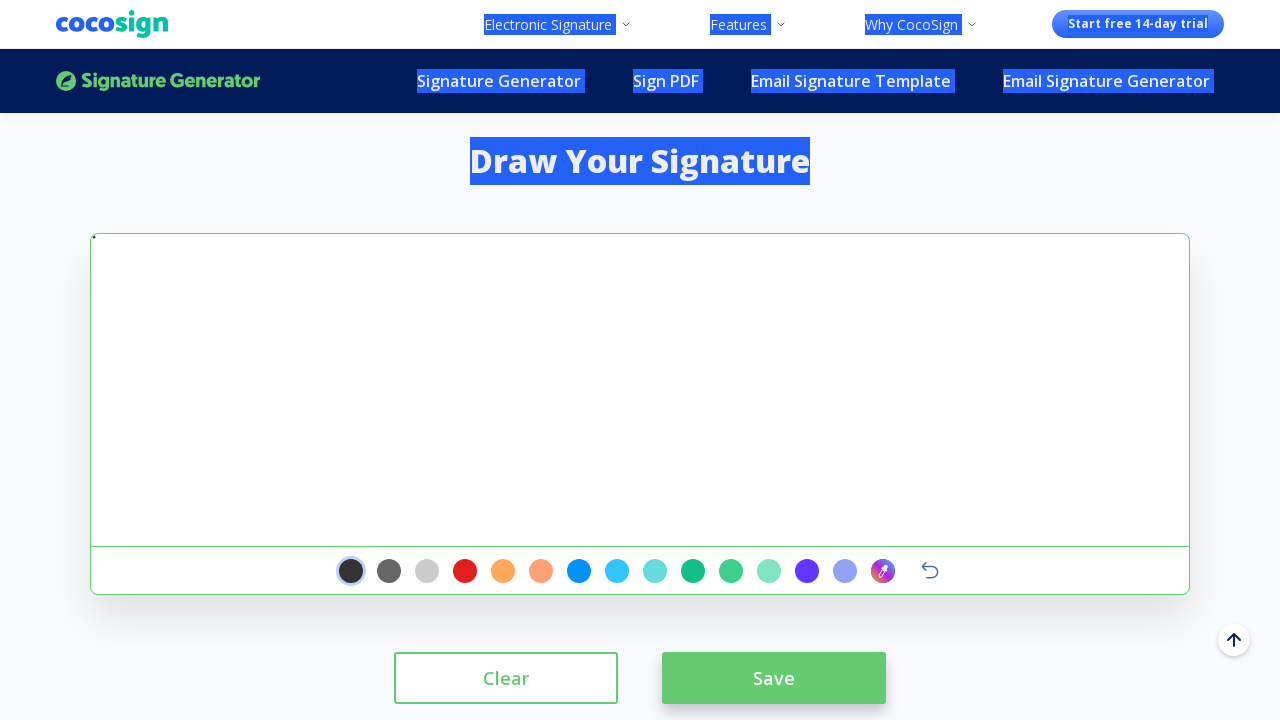

Drew signature line segment 8 (final adjustment) at (197, -110)
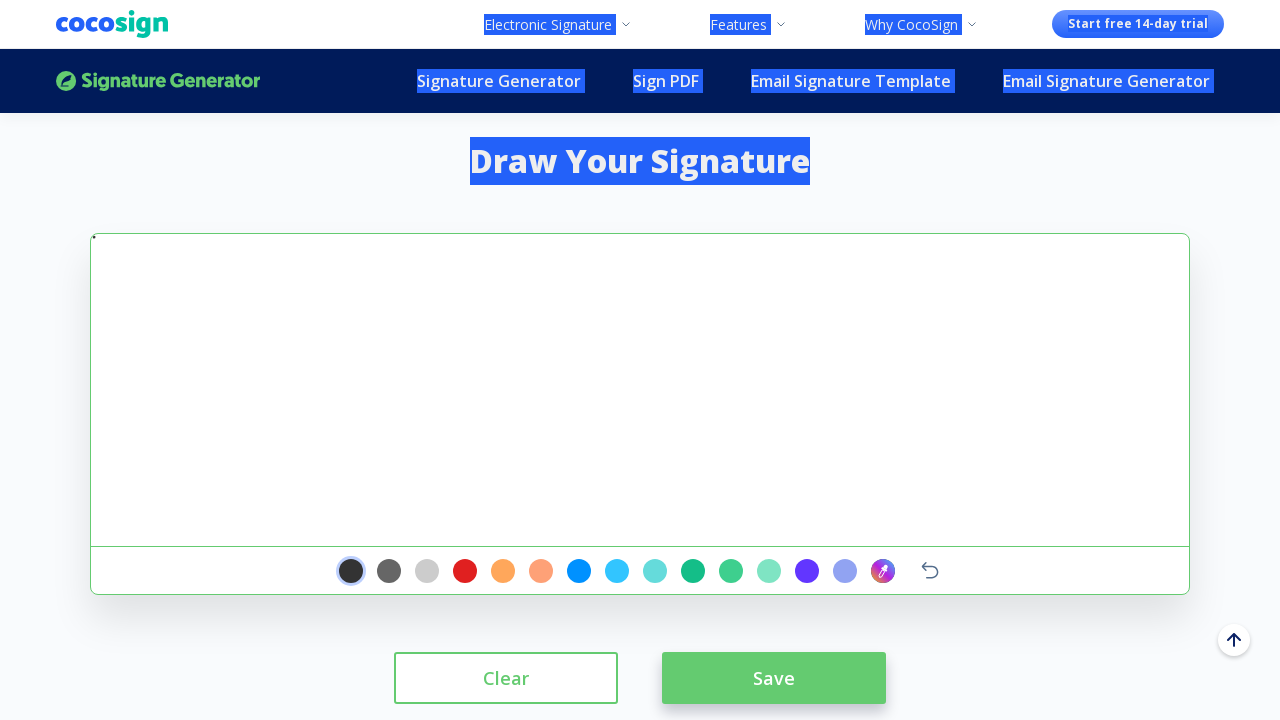

Released mouse button to complete signature drawing at (197, -110)
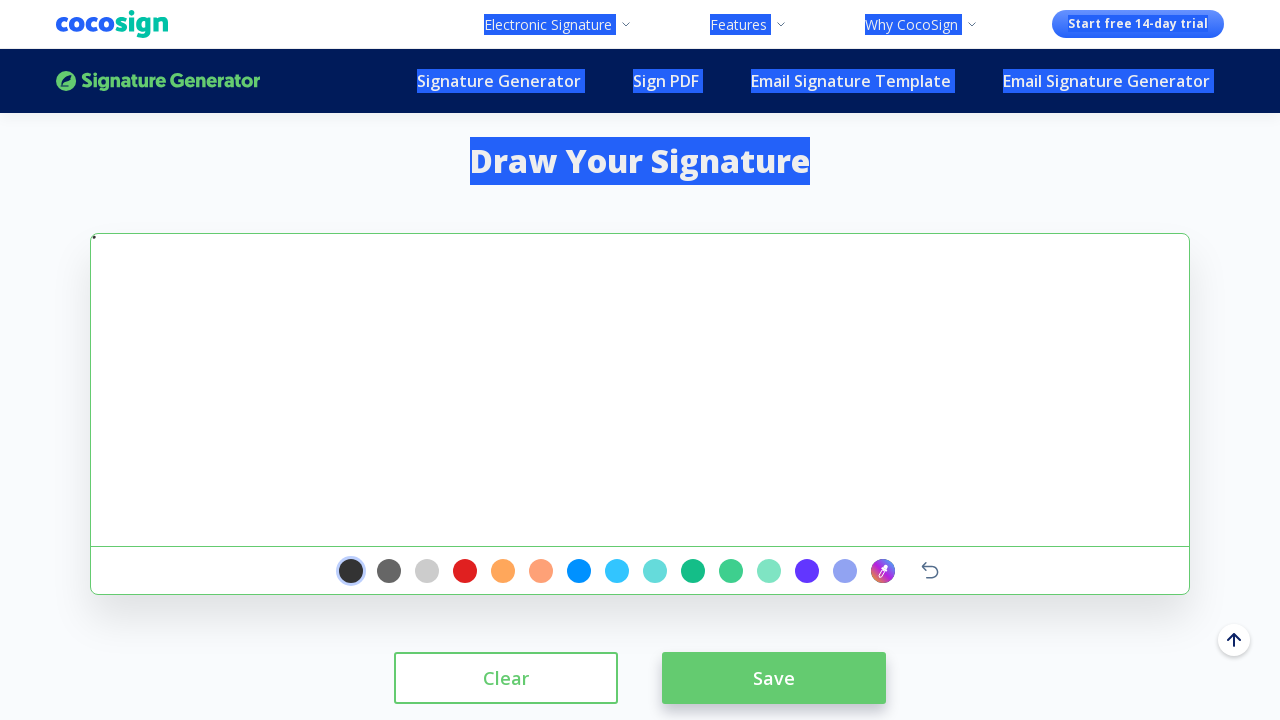

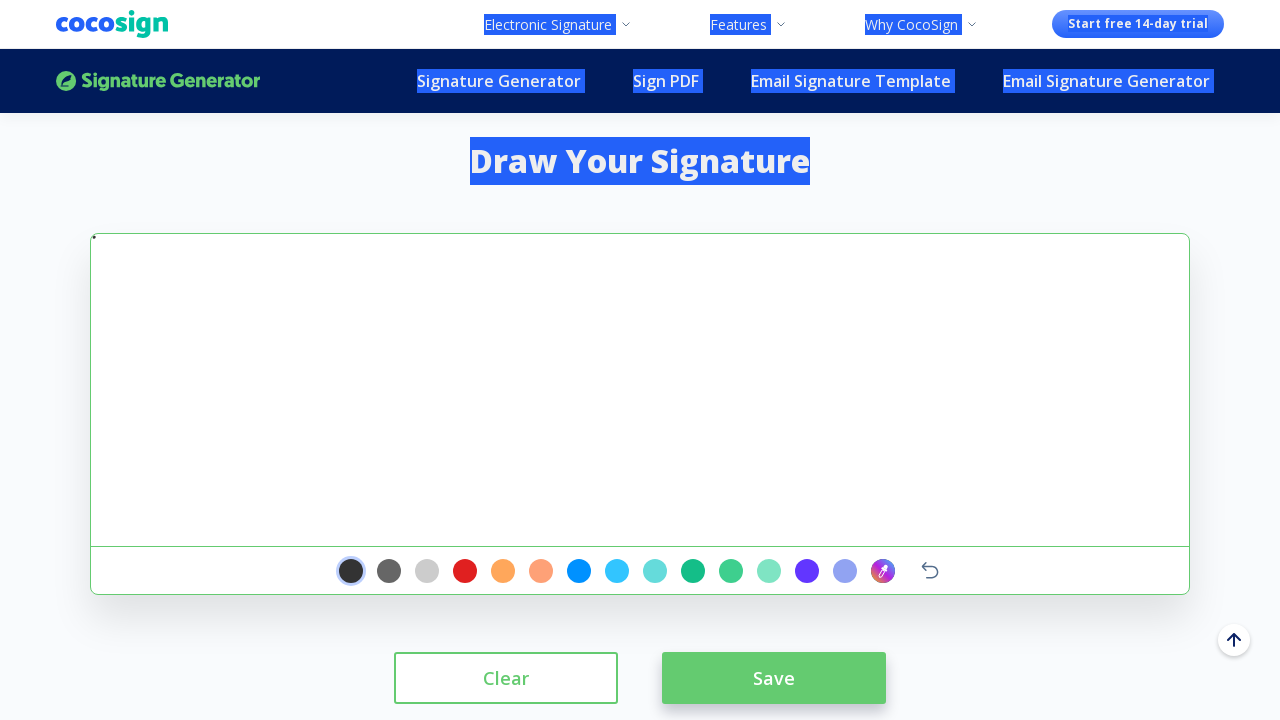